Tests a compound interest calculator web application by filling in principal amount, duration, and interest rate fields, then clicking the calculate button. The test performs multiple iterations with different values.

Starting URL: http://parashbhandari.com.np/webapp/cinterest/

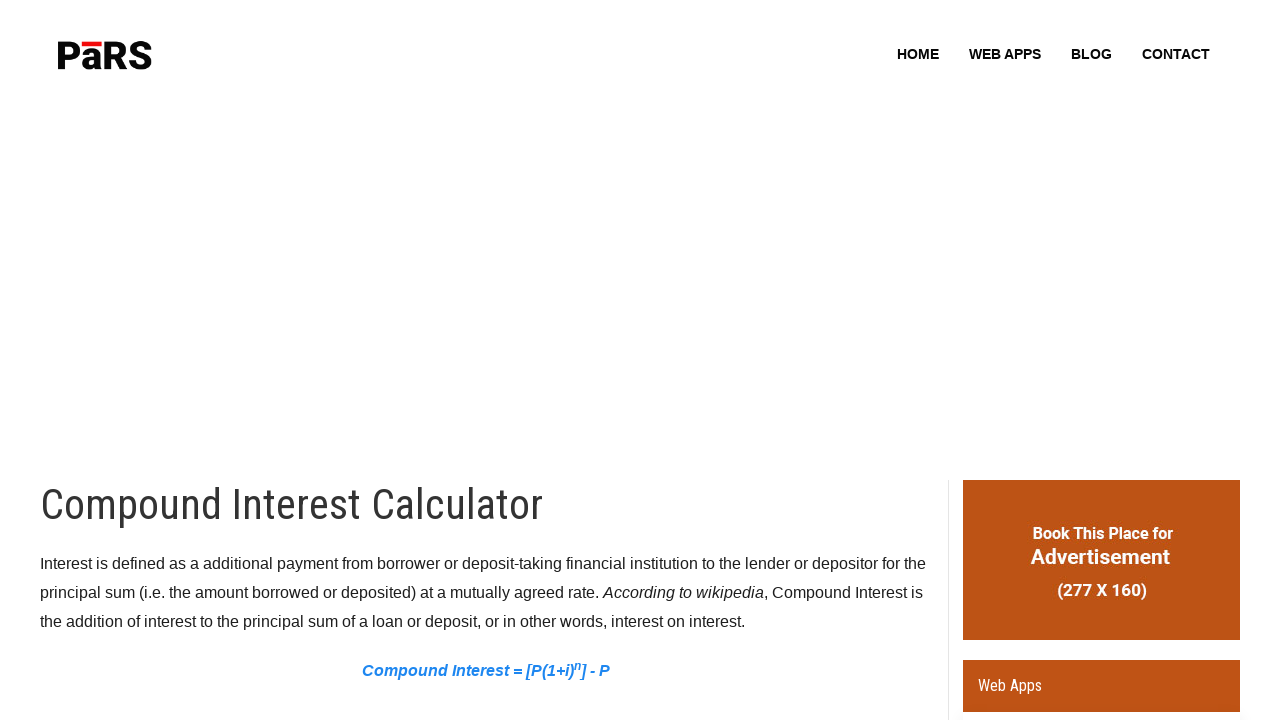

Filled principal amount field with 10000 on #principal
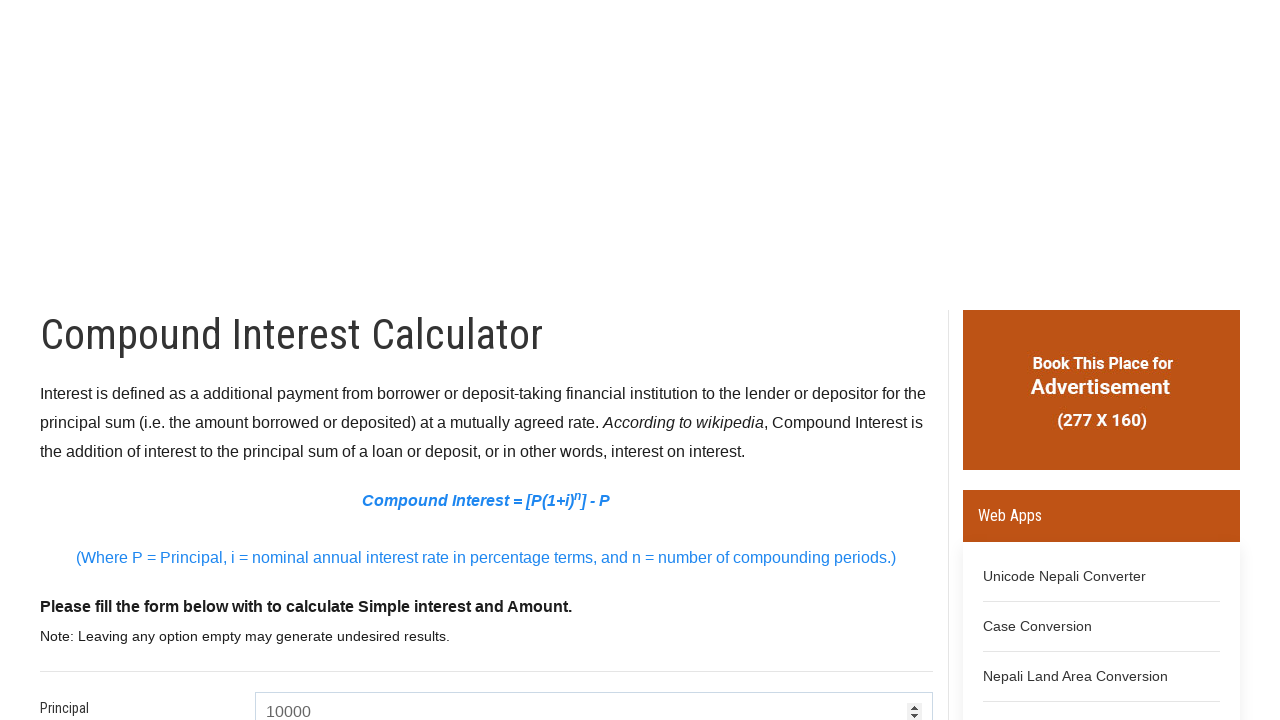

Filled duration field with 2 years on #duration
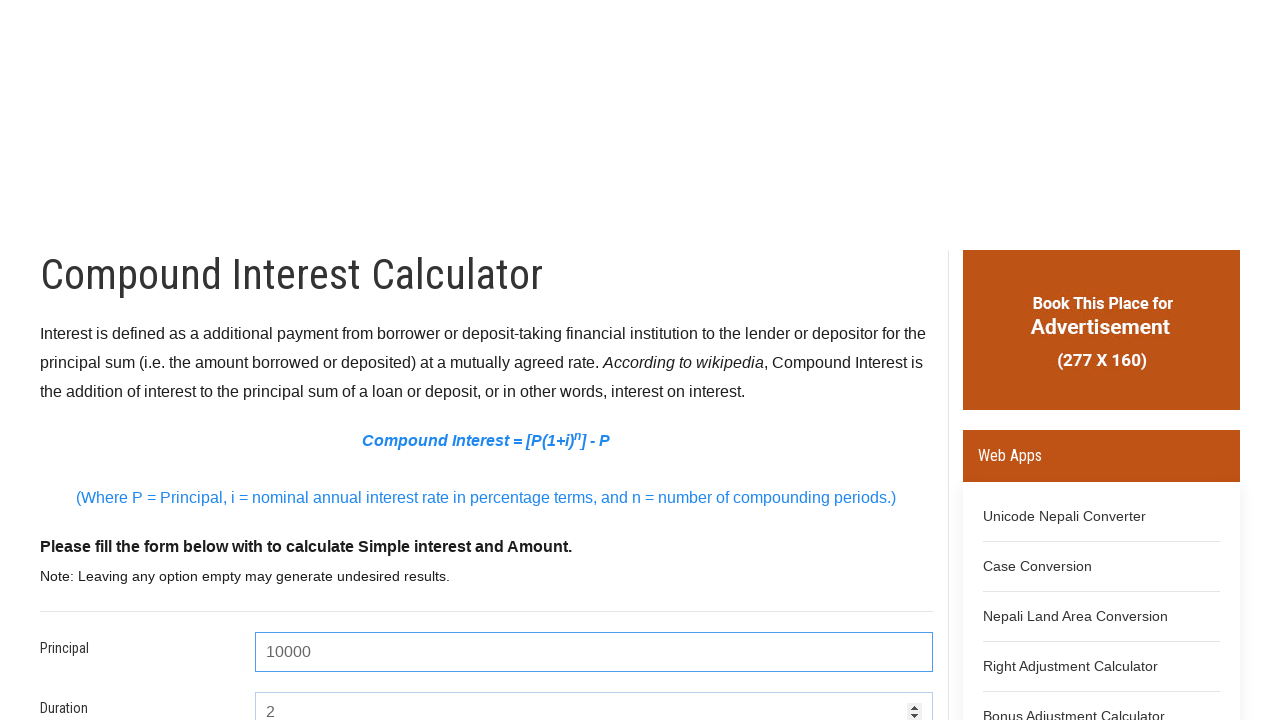

Filled interest rate field with 5% on #rate
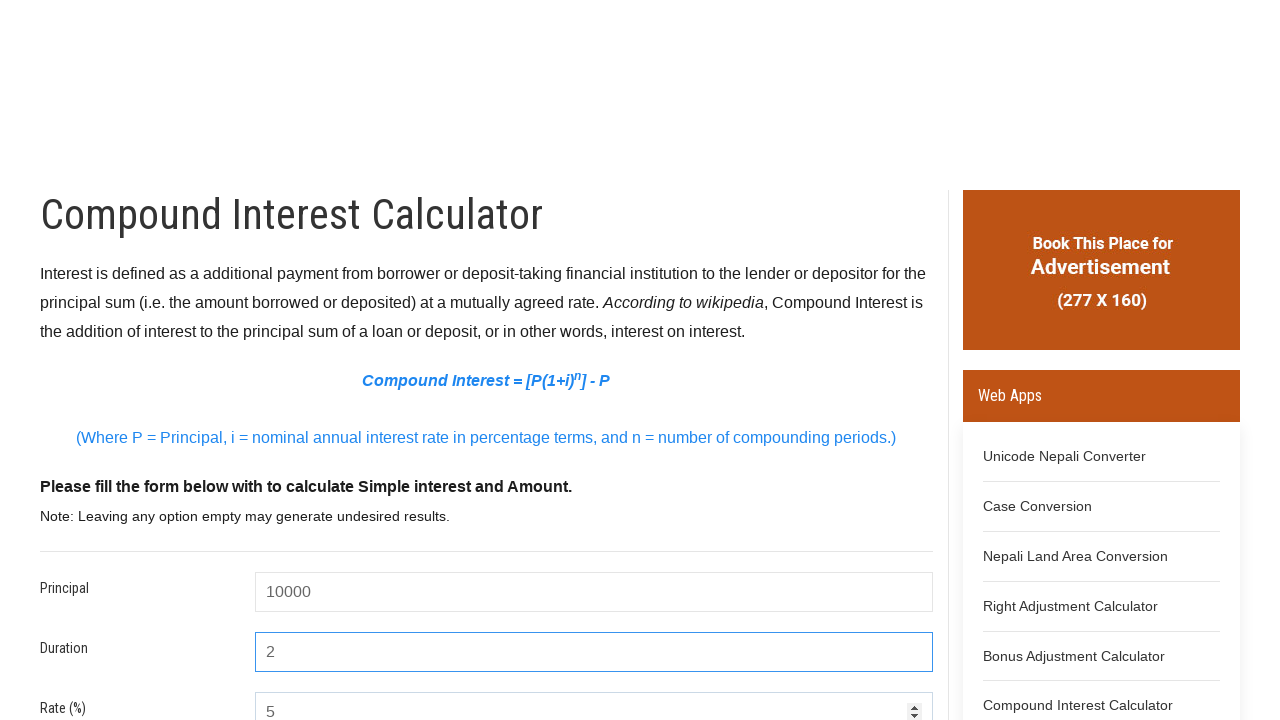

Clicked calculate button to compute compound interest at (112, 361) on xpath=/html/body/div[3]/div/div/div[1]/div/button[1]
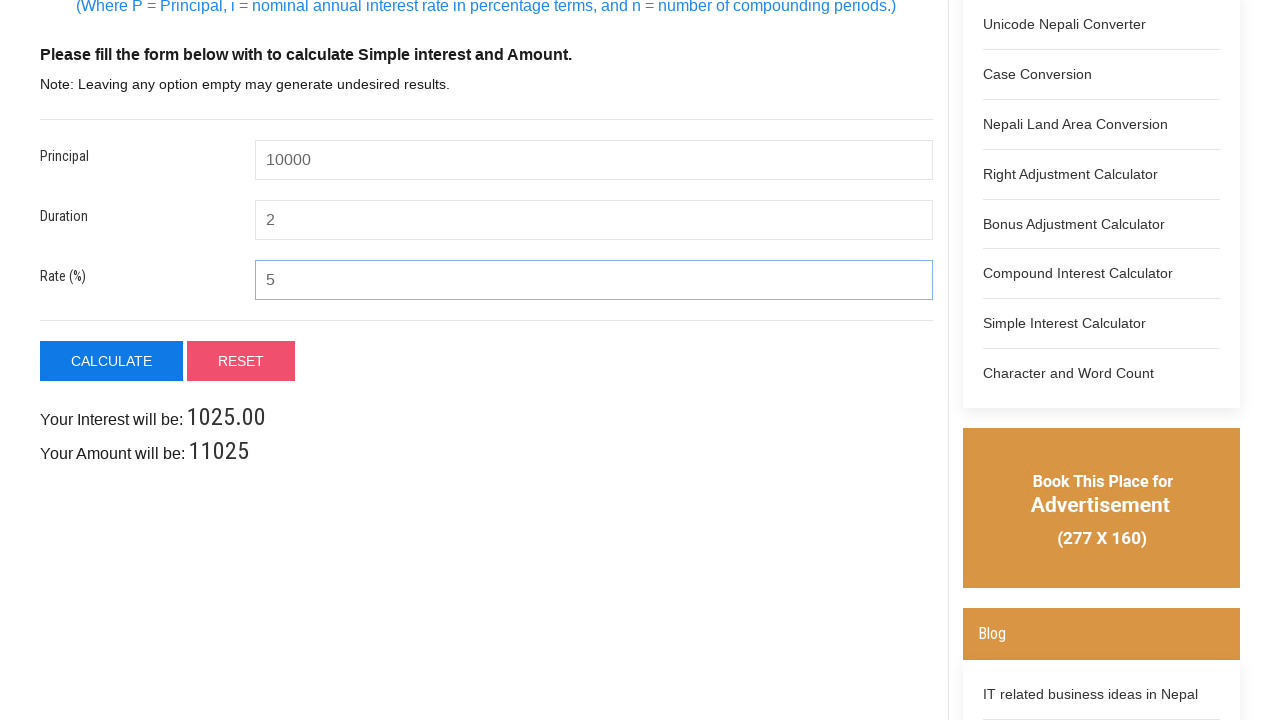

Cleared principal amount field on #principal
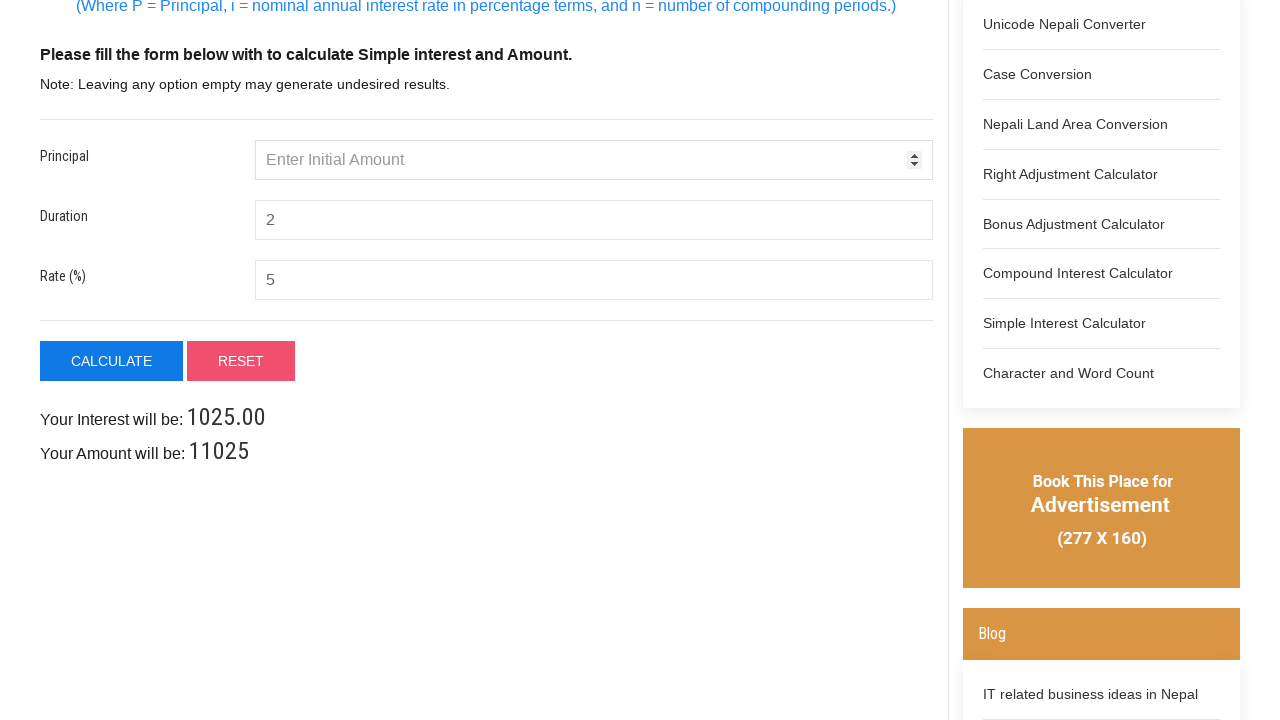

Cleared duration field on #duration
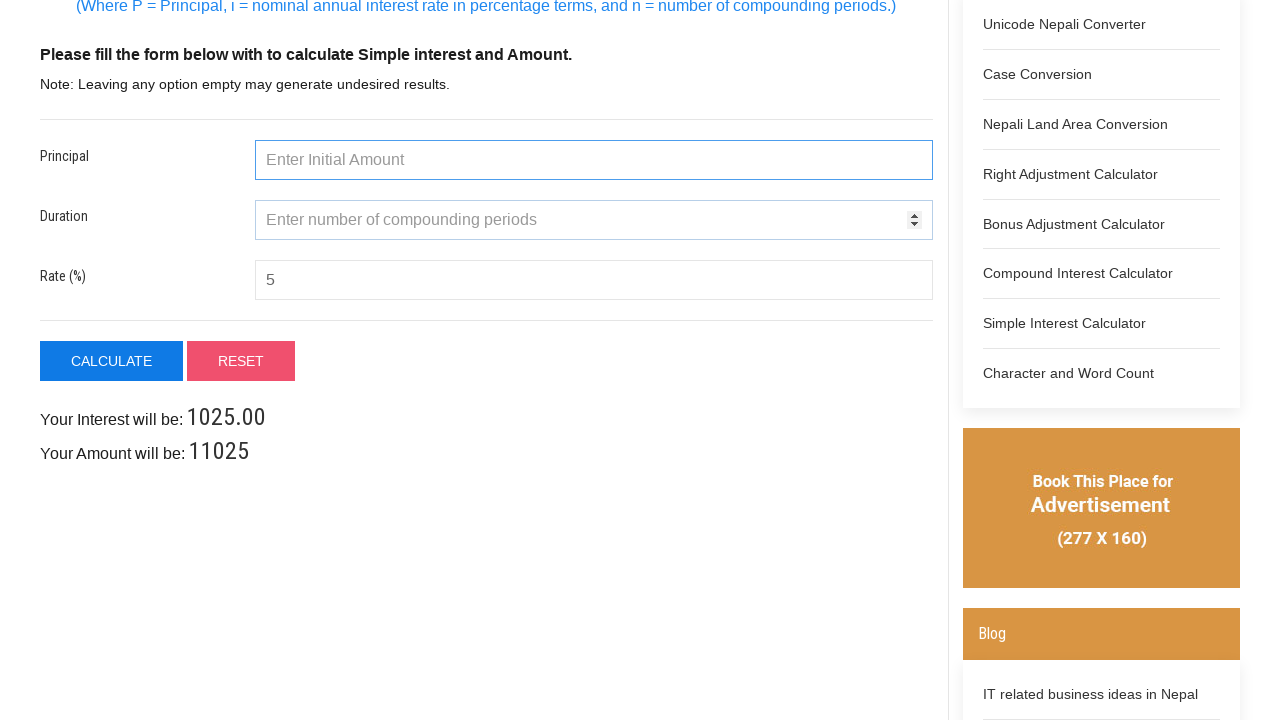

Cleared interest rate field on #rate
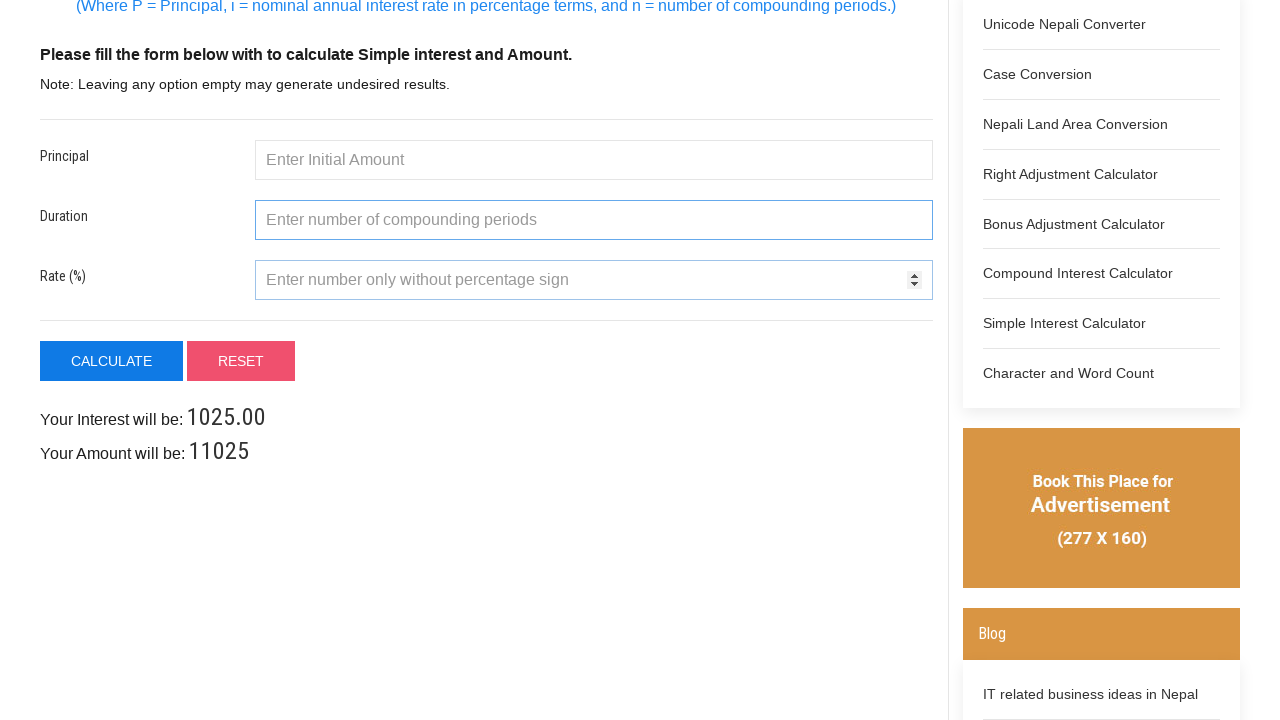

Waited 2 seconds before next iteration
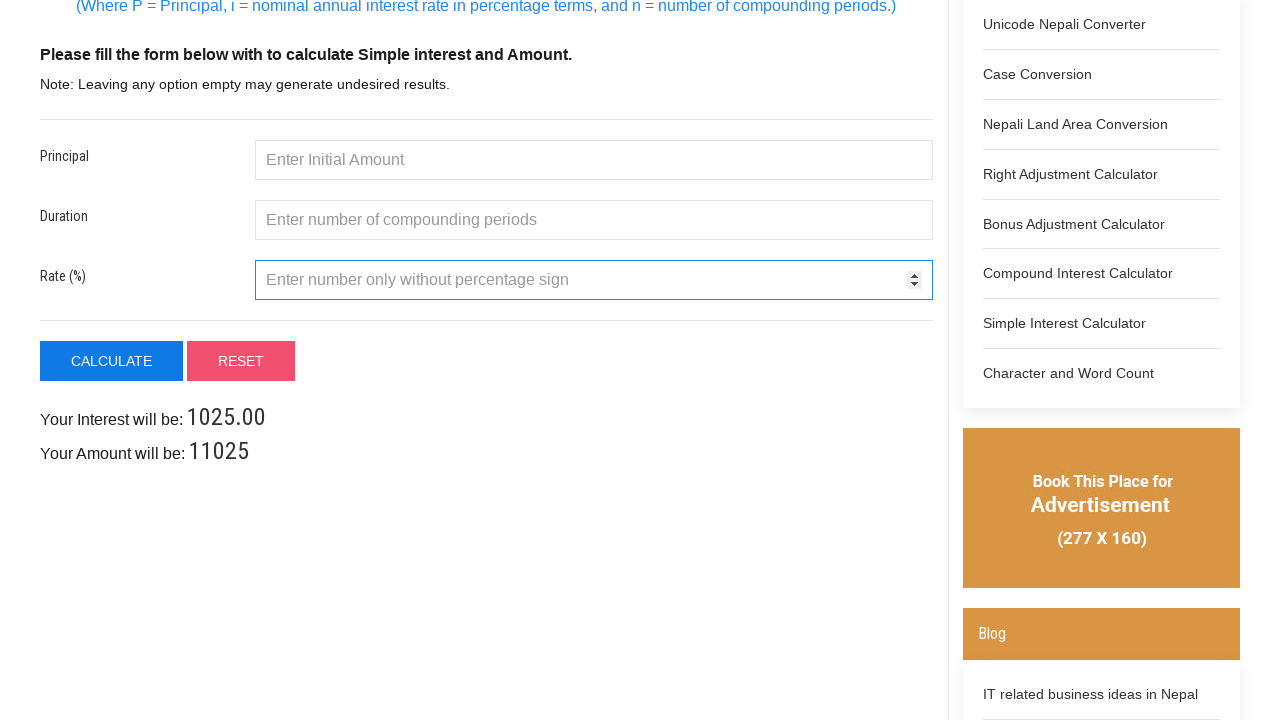

Filled principal amount field with 25000 on #principal
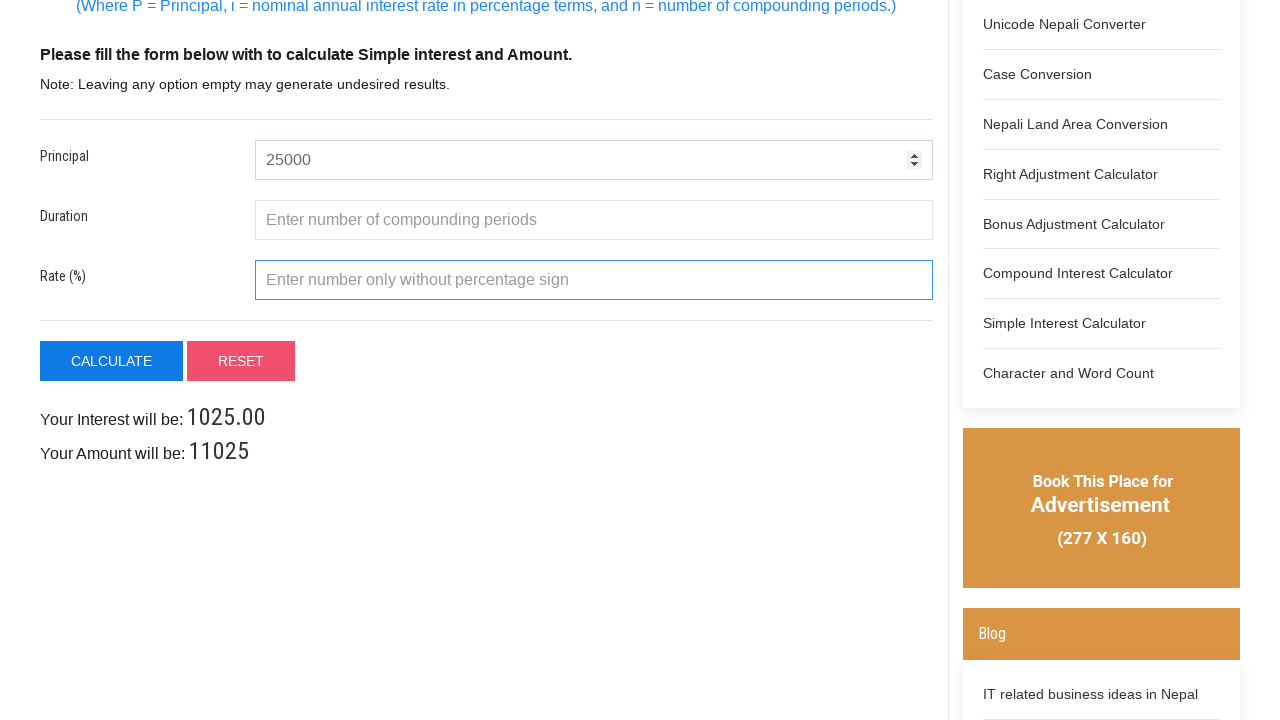

Filled duration field with 3 years on #duration
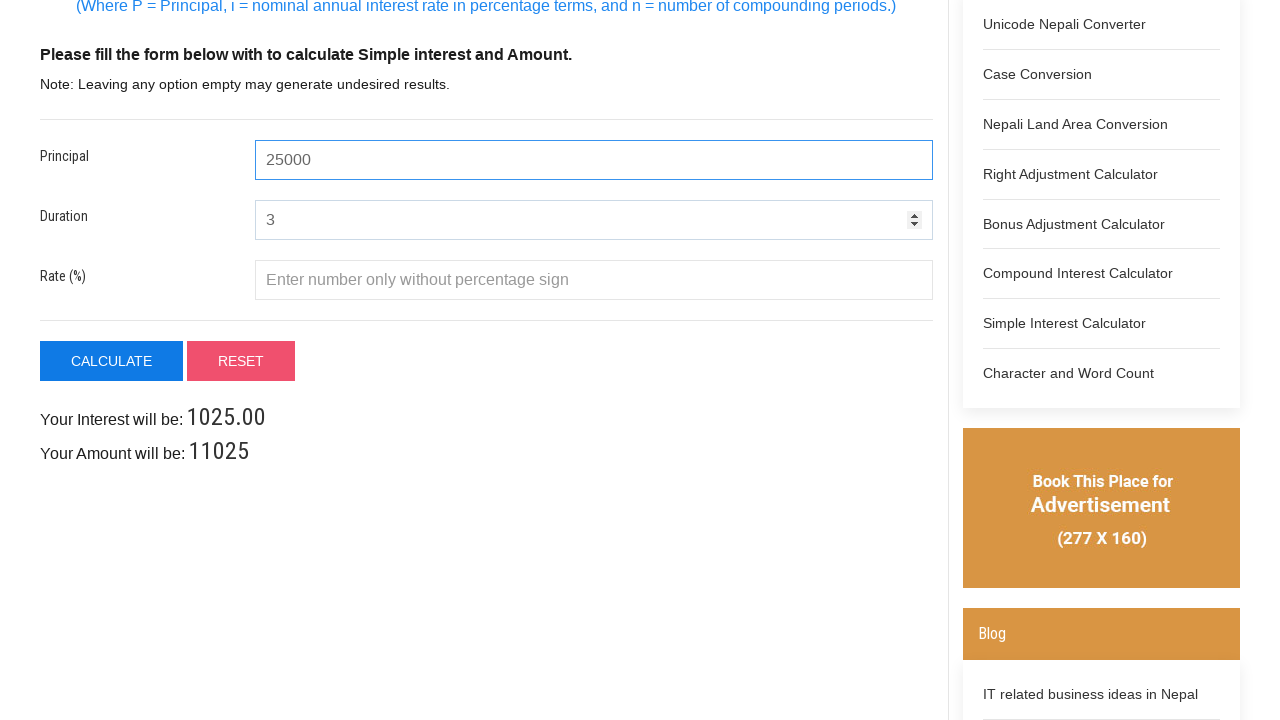

Filled interest rate field with 8% on #rate
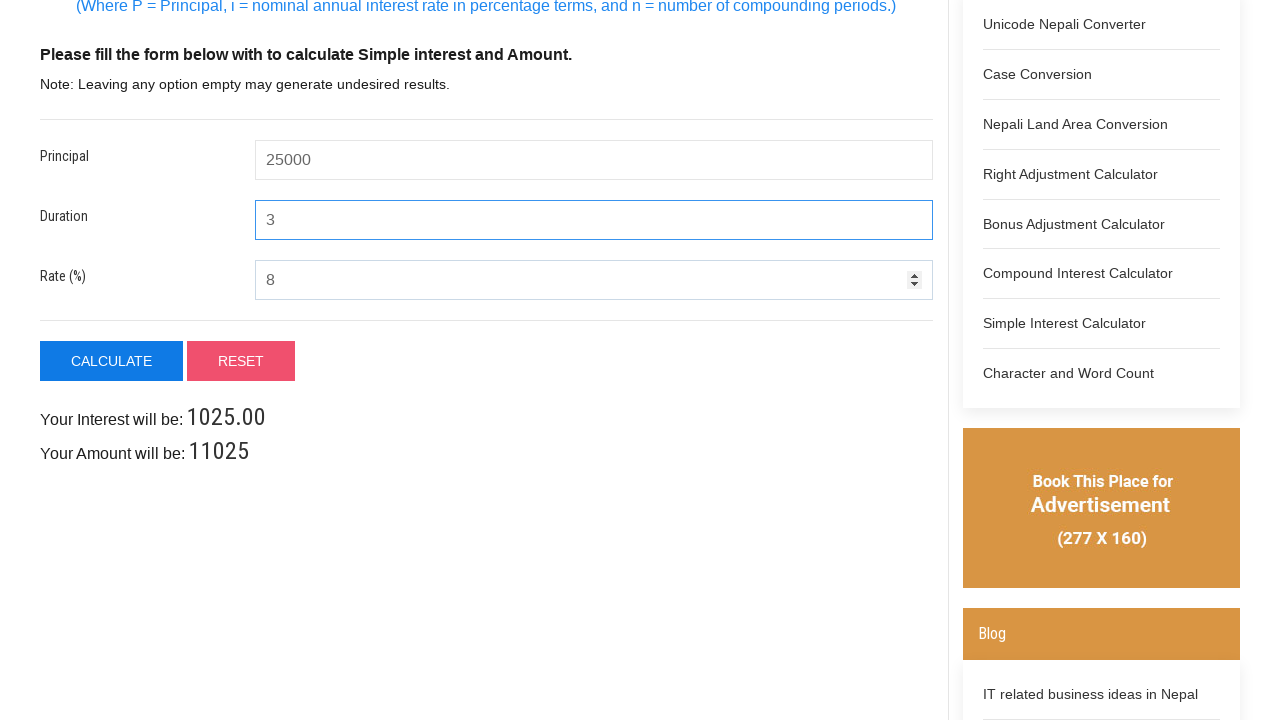

Clicked calculate button to compute compound interest at (112, 361) on xpath=/html/body/div[3]/div/div/div[1]/div/button[1]
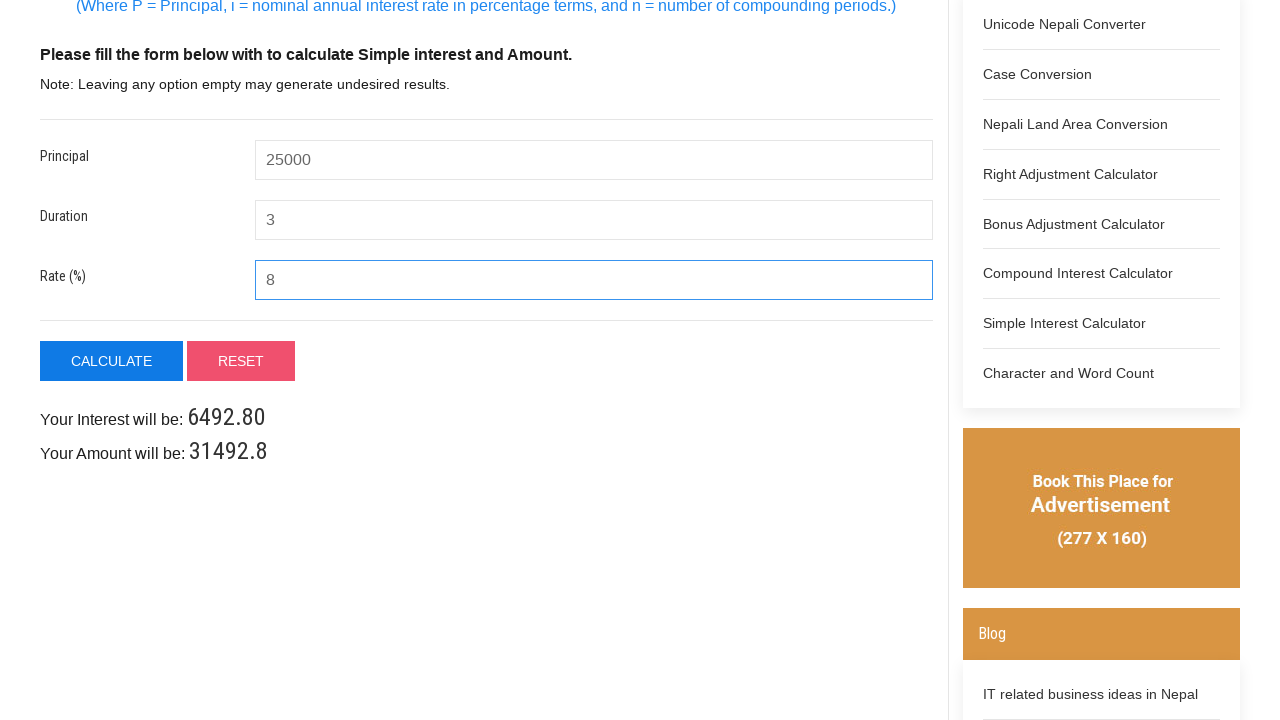

Cleared principal amount field on #principal
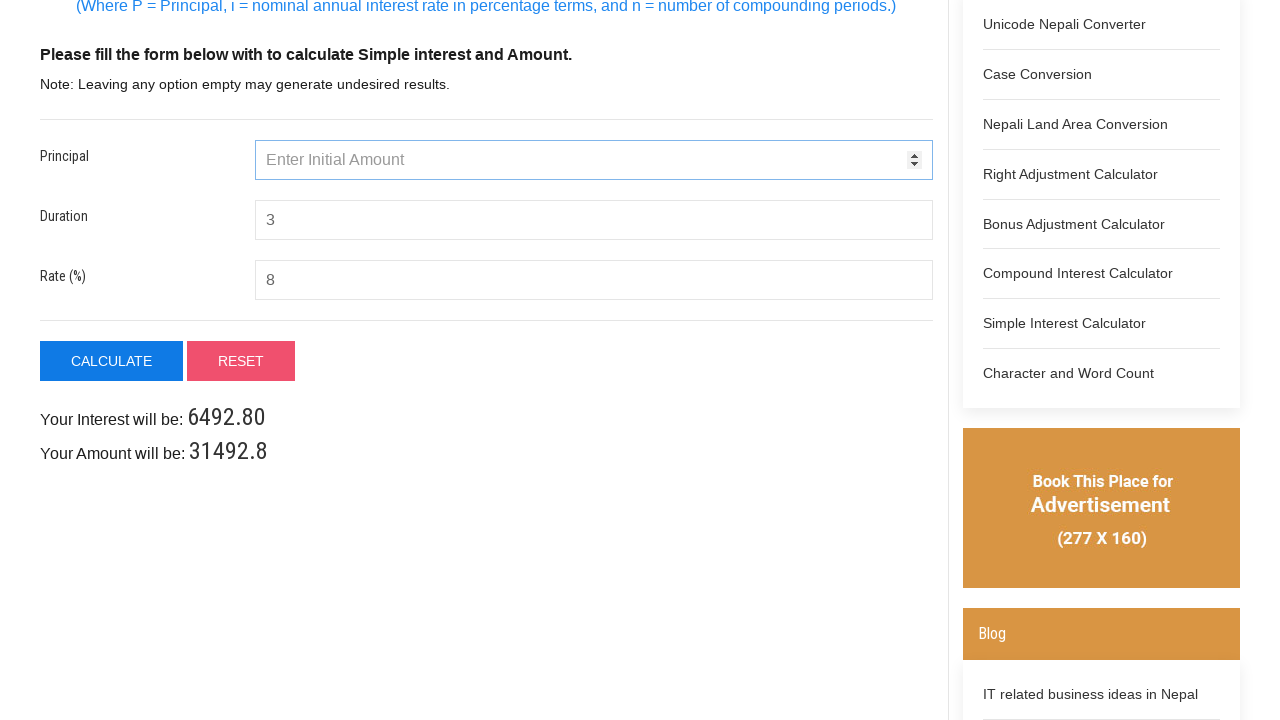

Cleared duration field on #duration
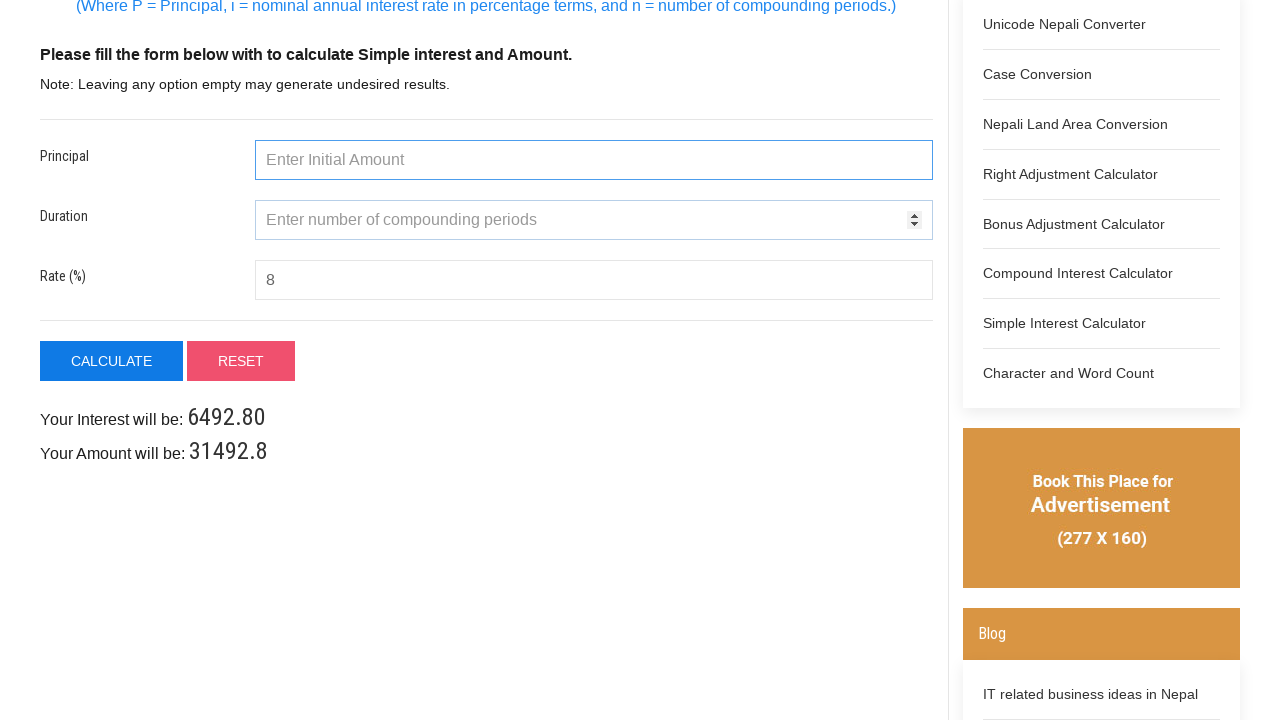

Cleared interest rate field on #rate
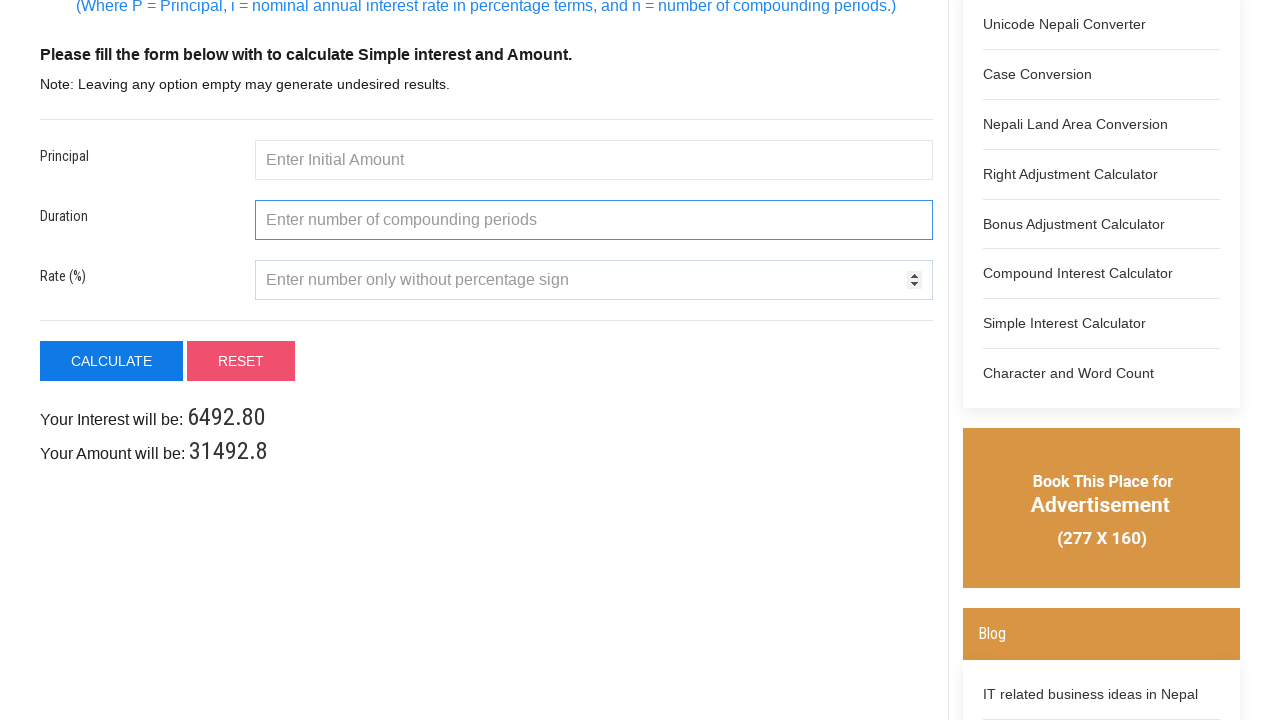

Waited 2 seconds before next iteration
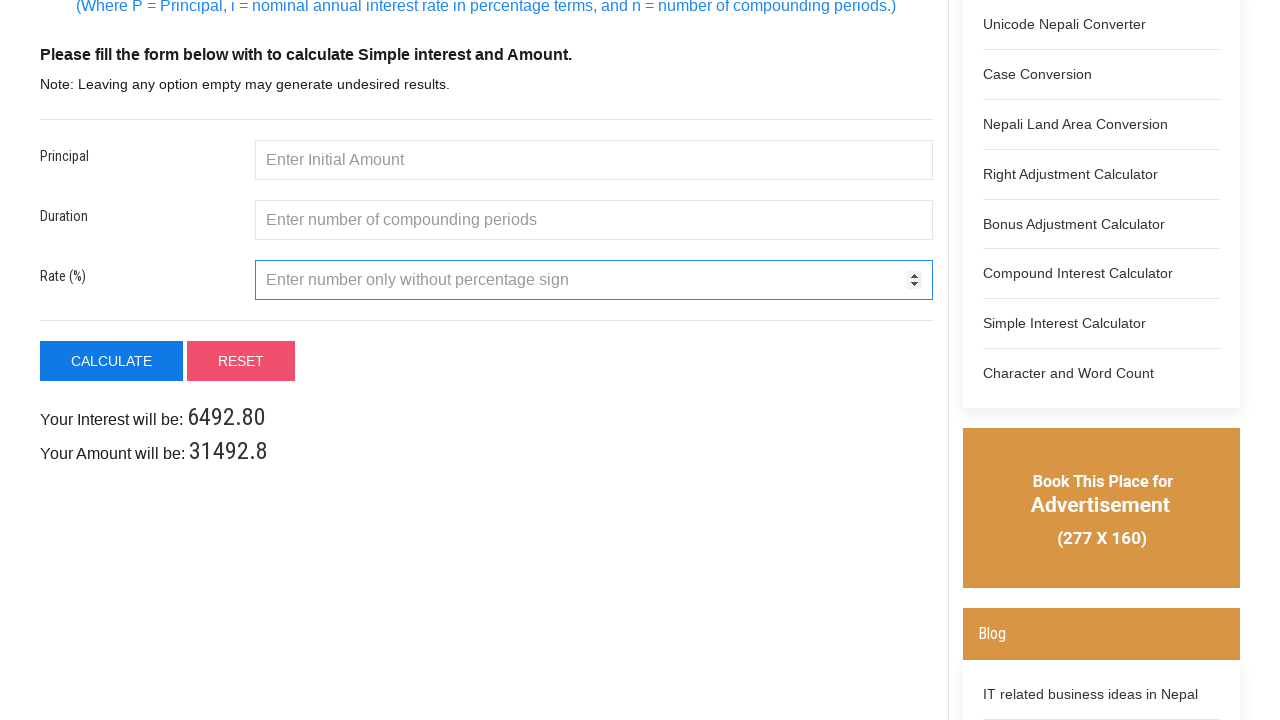

Filled principal amount field with 50000 on #principal
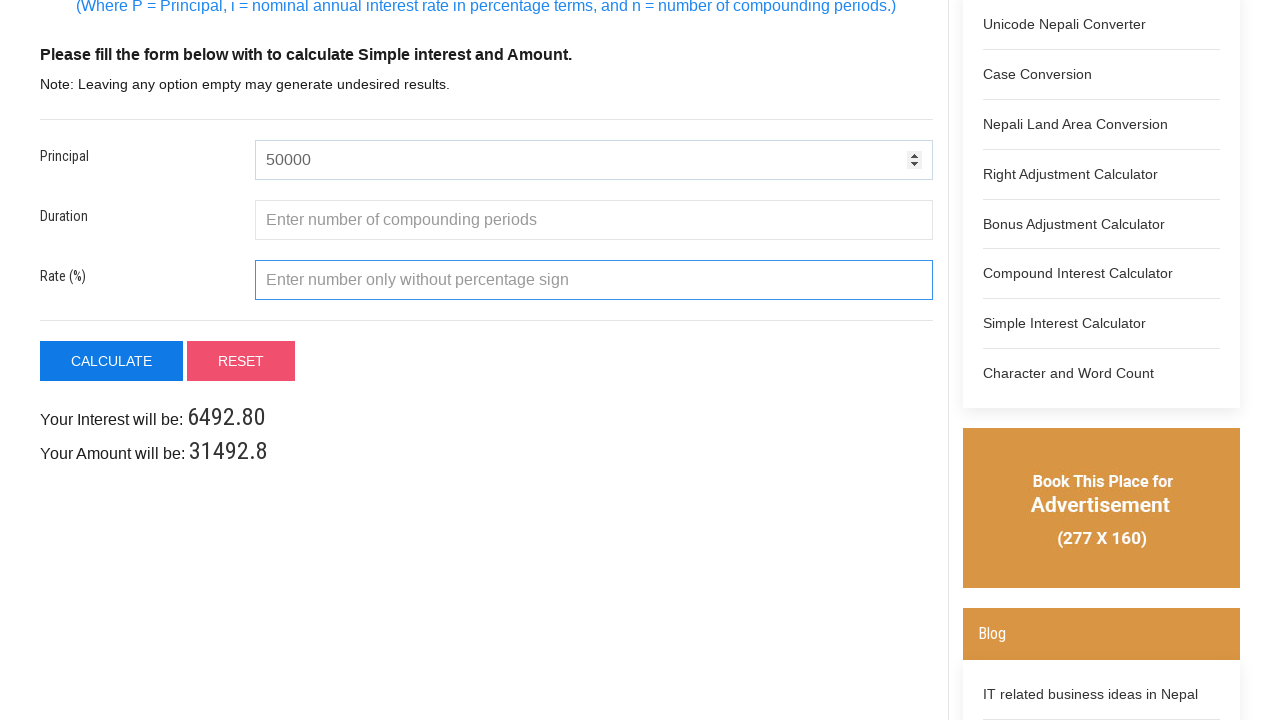

Filled duration field with 5 years on #duration
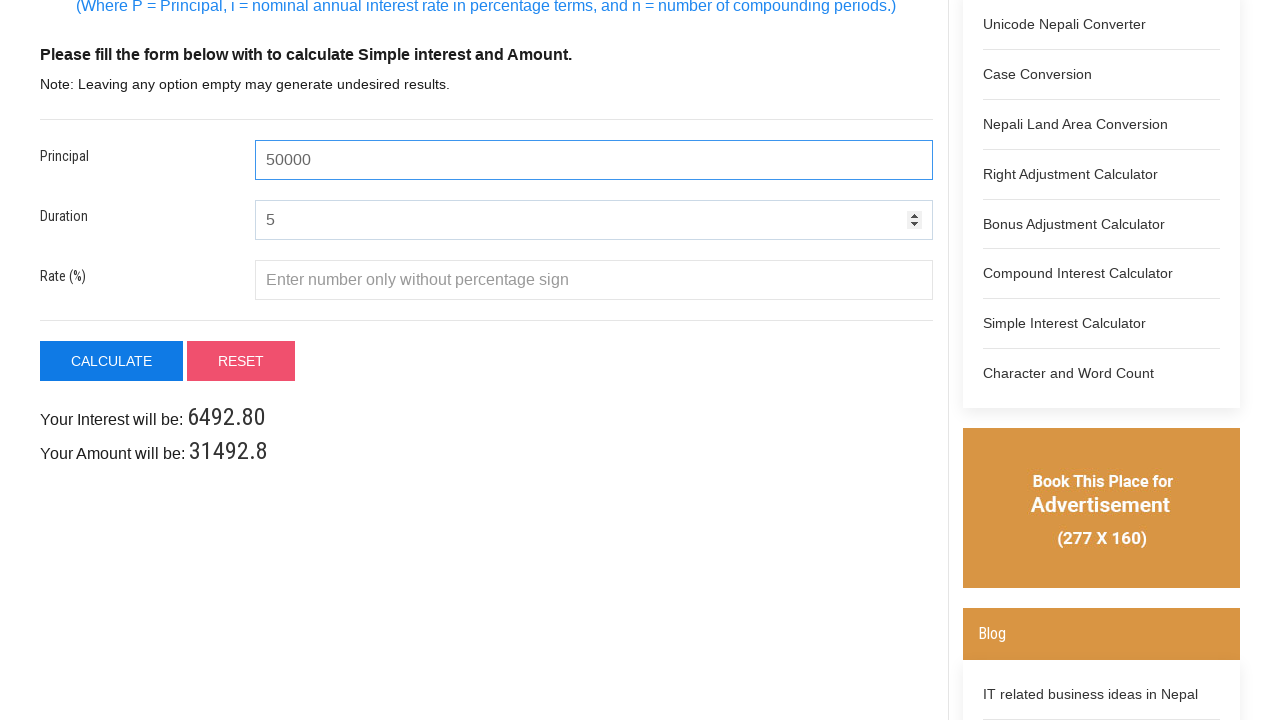

Filled interest rate field with 12% on #rate
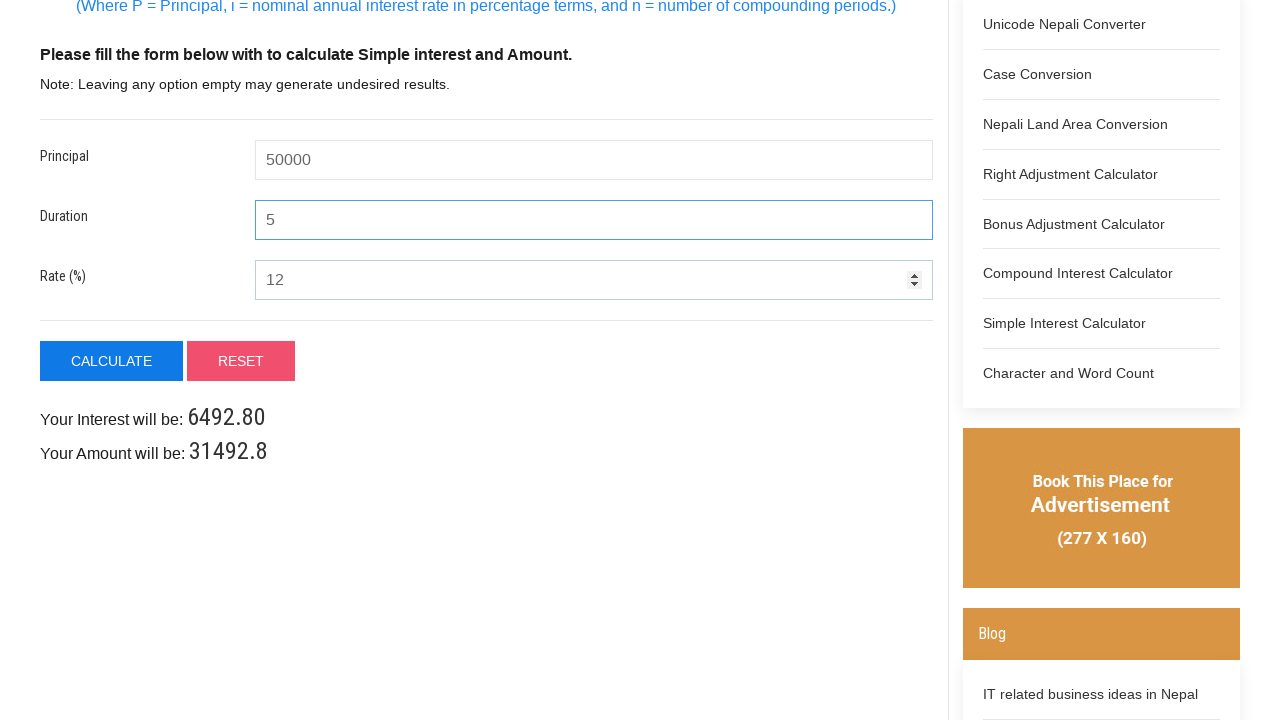

Clicked calculate button to compute compound interest at (112, 361) on xpath=/html/body/div[3]/div/div/div[1]/div/button[1]
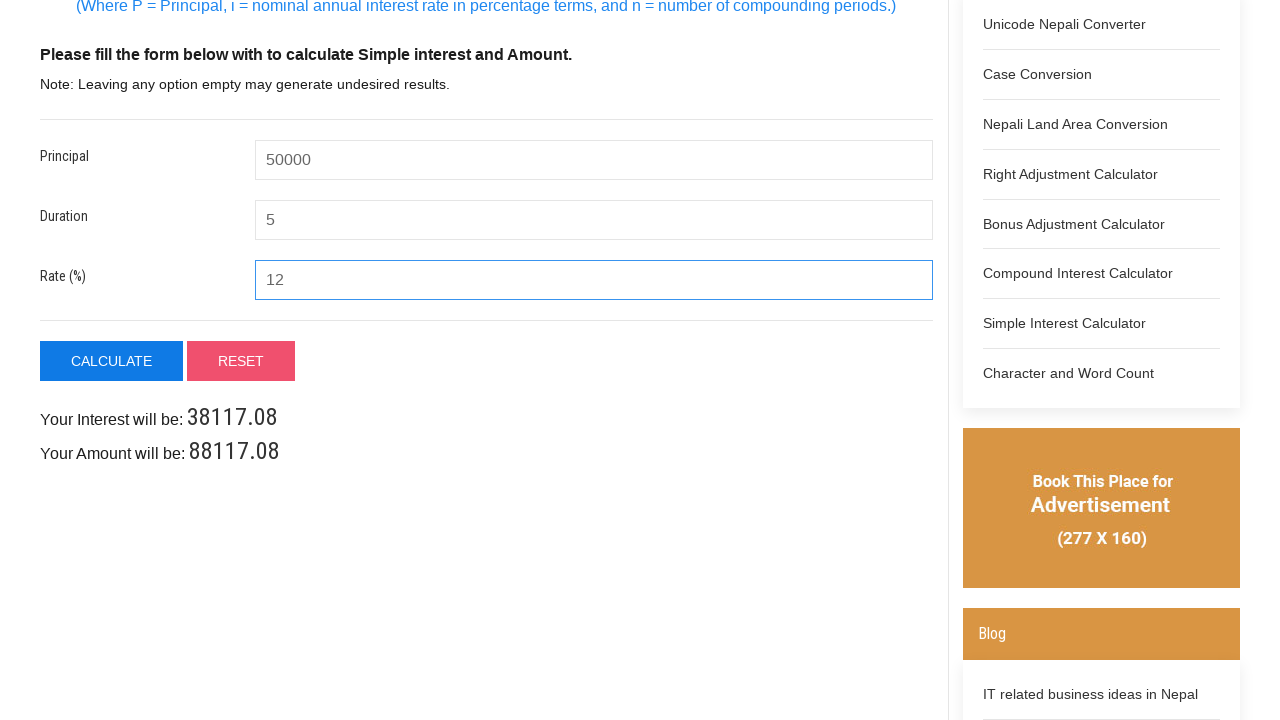

Cleared principal amount field on #principal
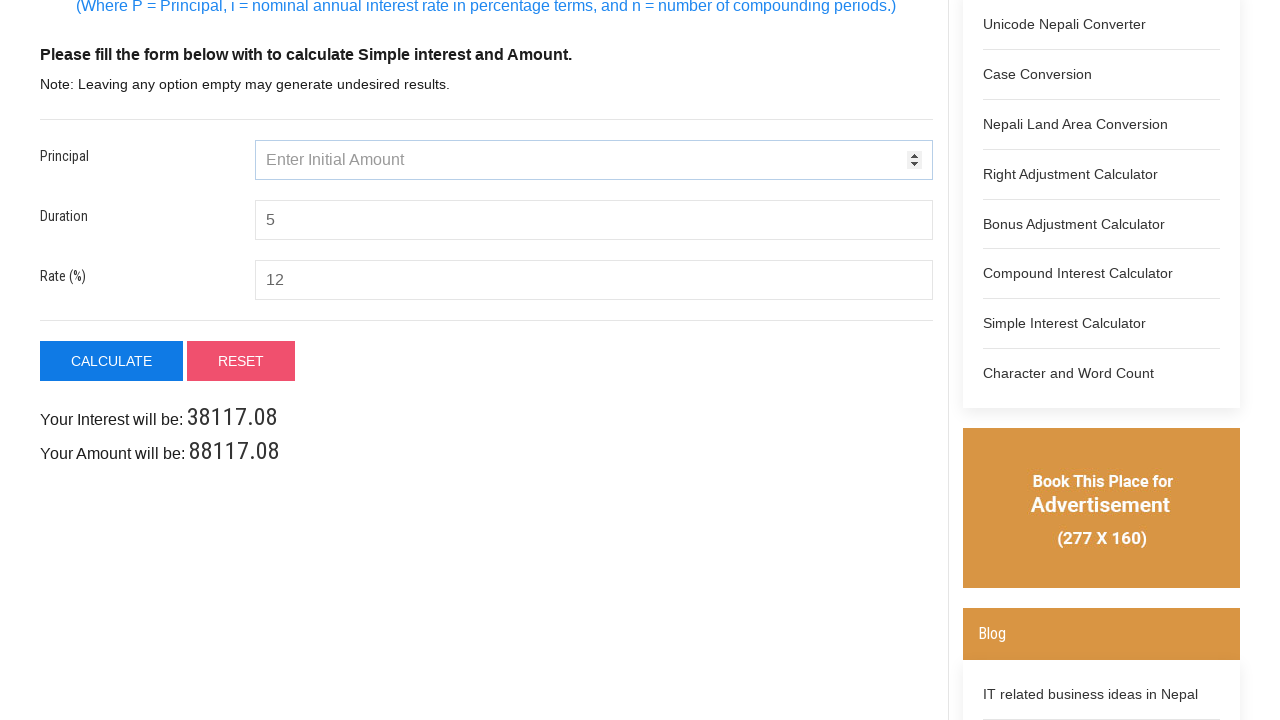

Cleared duration field on #duration
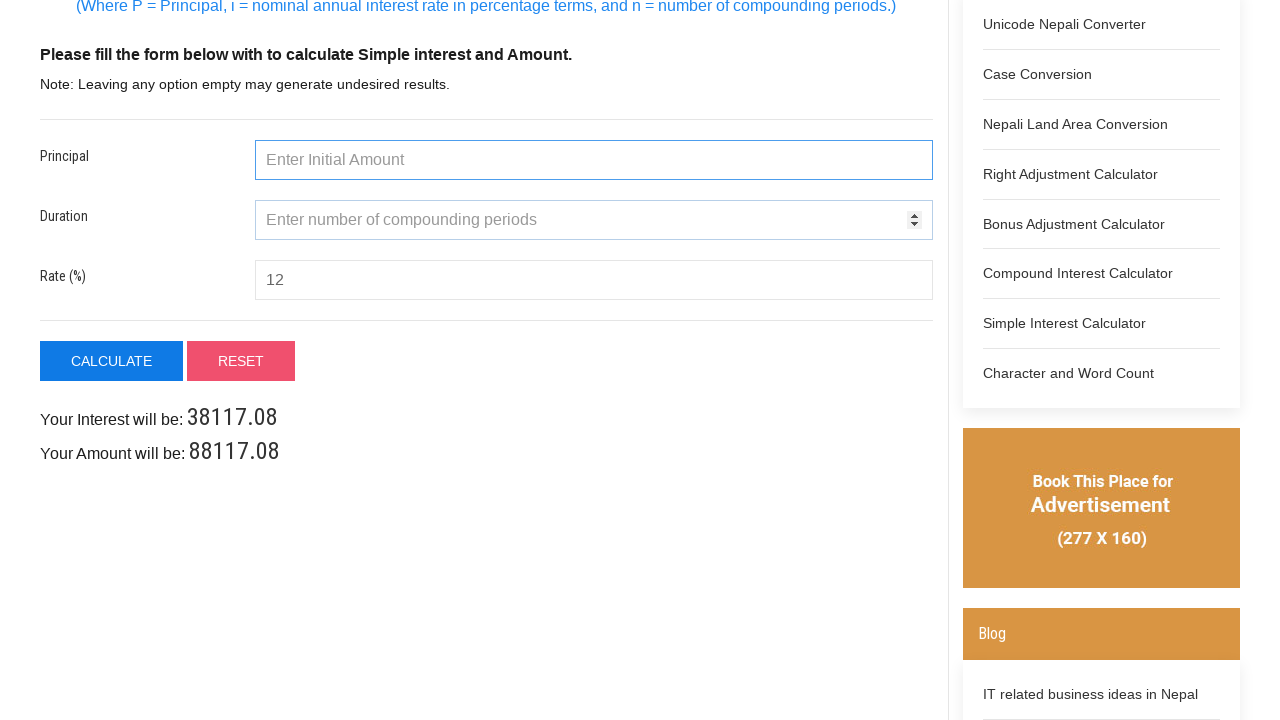

Cleared interest rate field on #rate
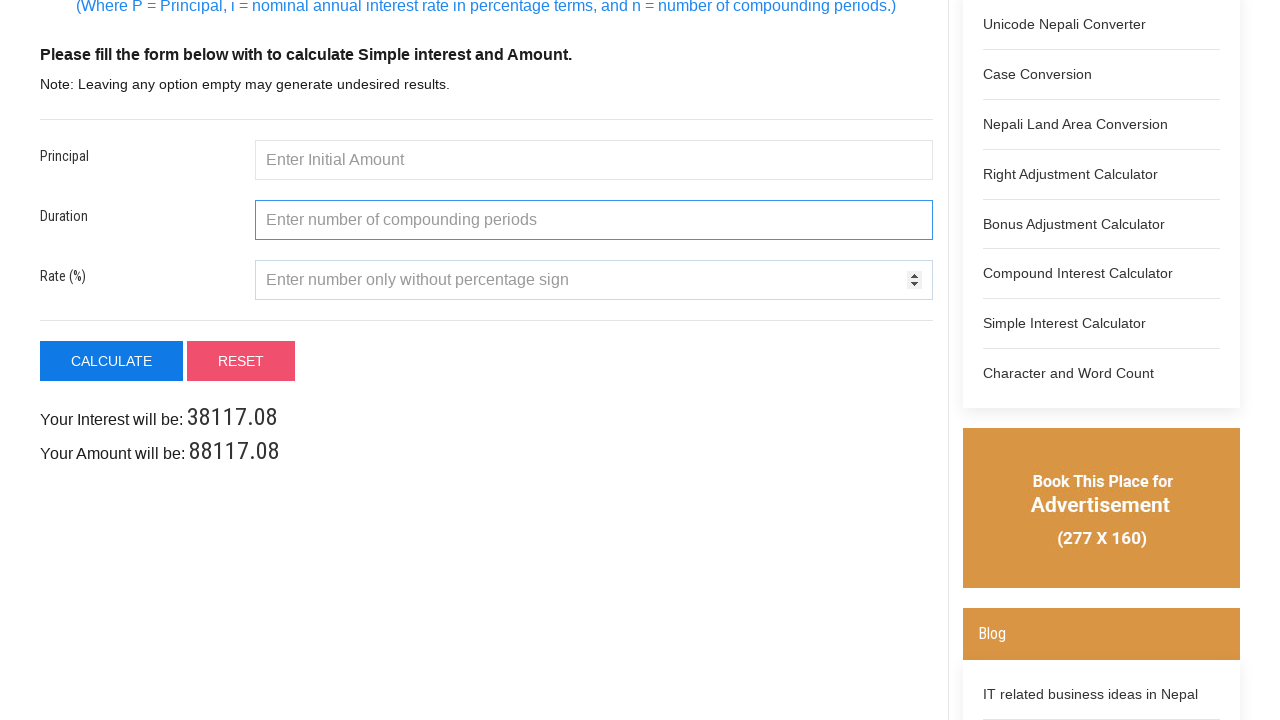

Waited 2 seconds before next iteration
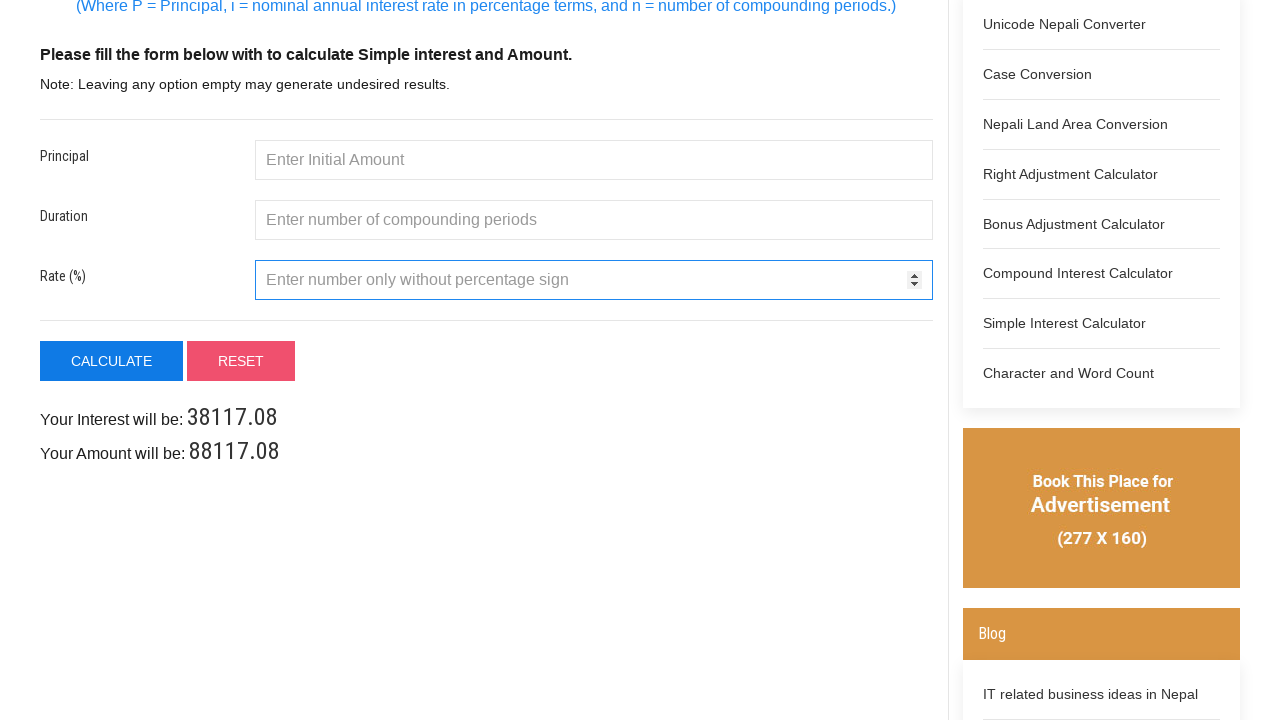

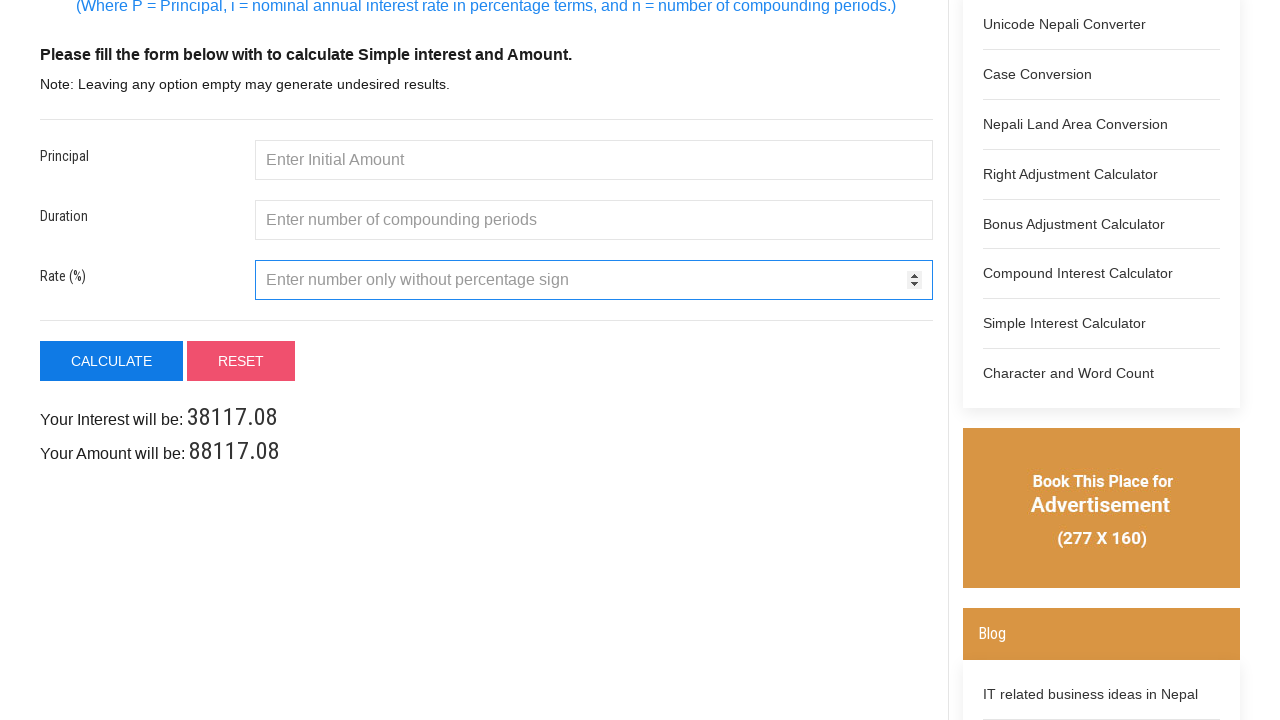